Tests drag and drop functionality on jQuery UI demo page by dragging an element to a drop target

Starting URL: https://jqueryui.com/resources/demos/droppable/default.html

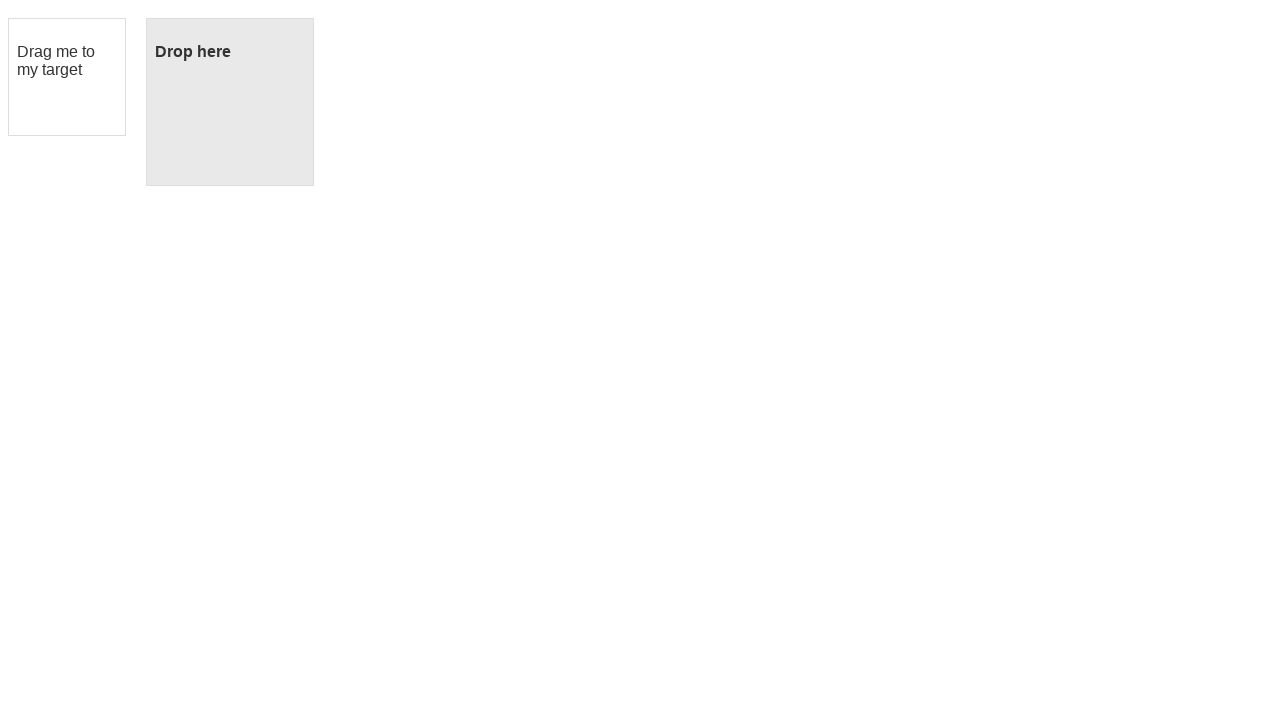

Navigated to jQuery UI droppable demo page
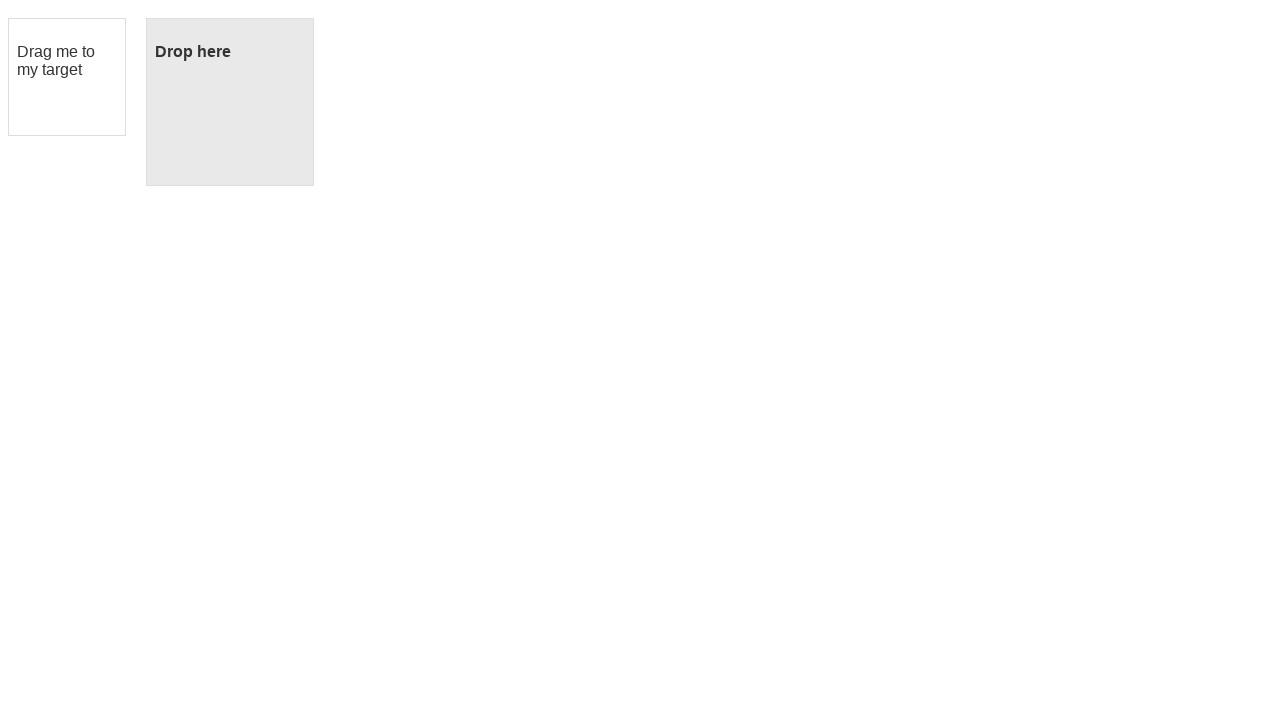

Located source element 'Drag me'
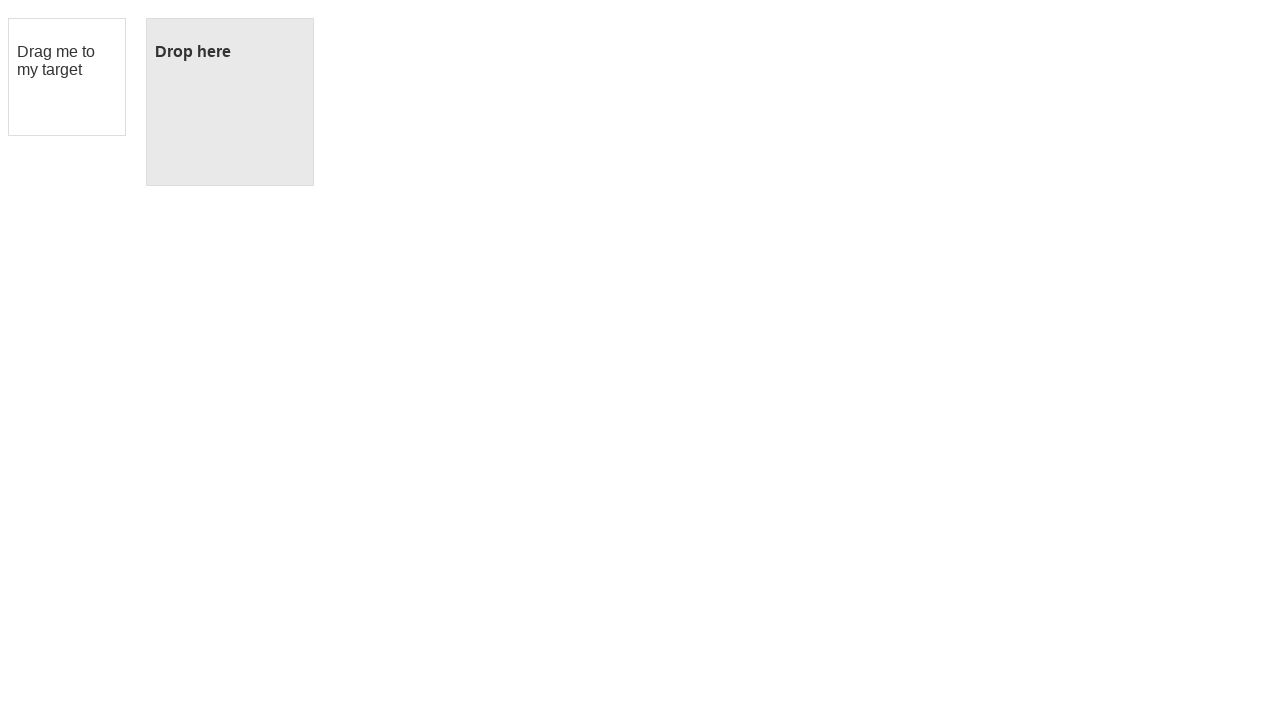

Located target element 'Drop here'
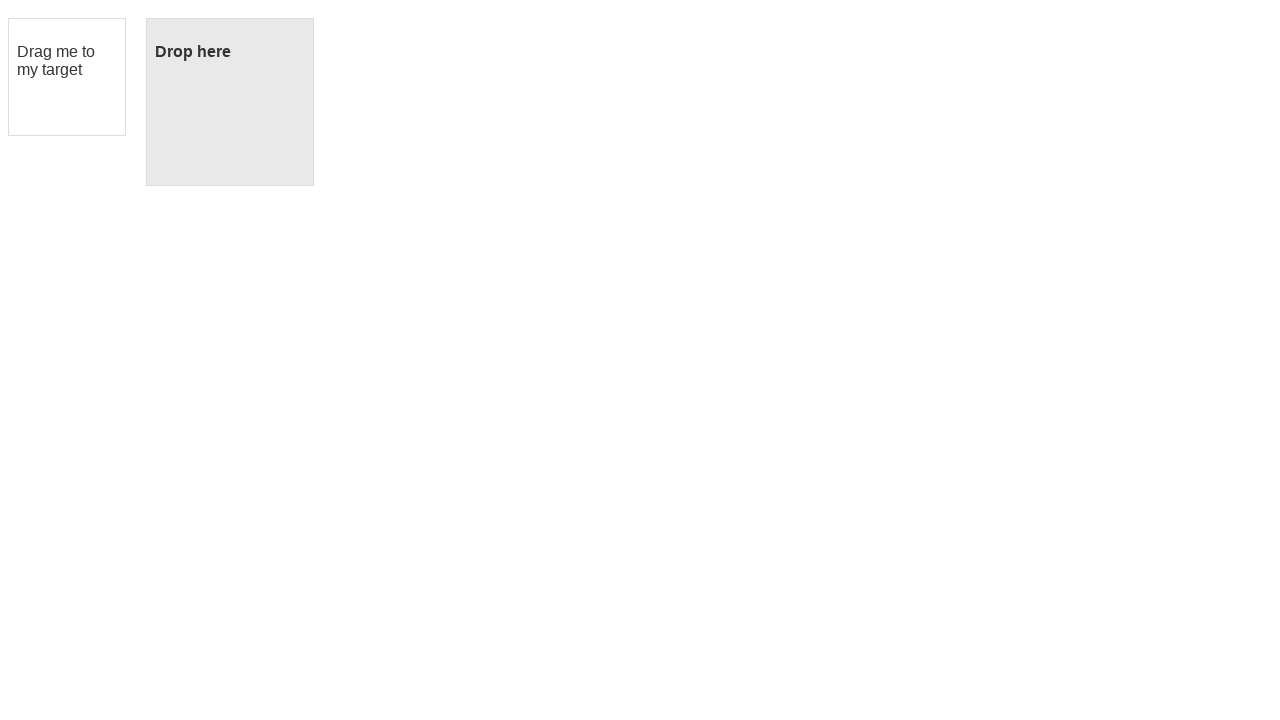

Dragged 'Drag me' element to 'Drop here' target at (230, 52)
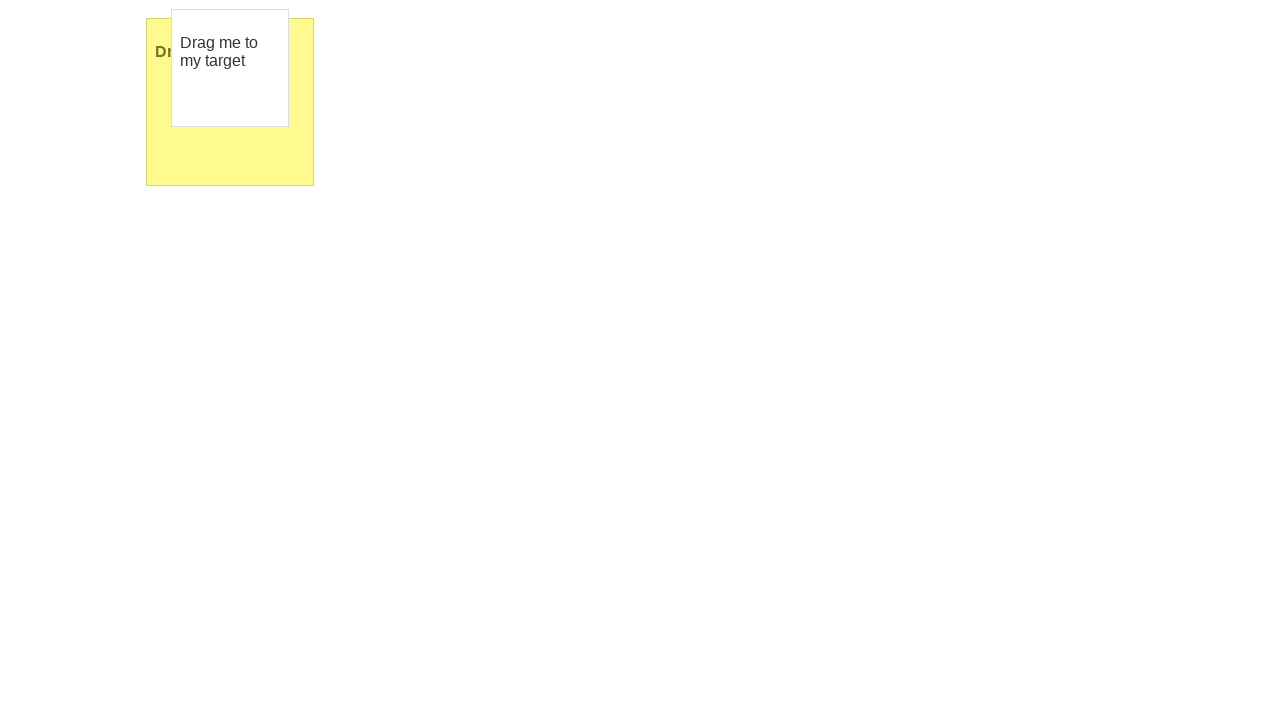

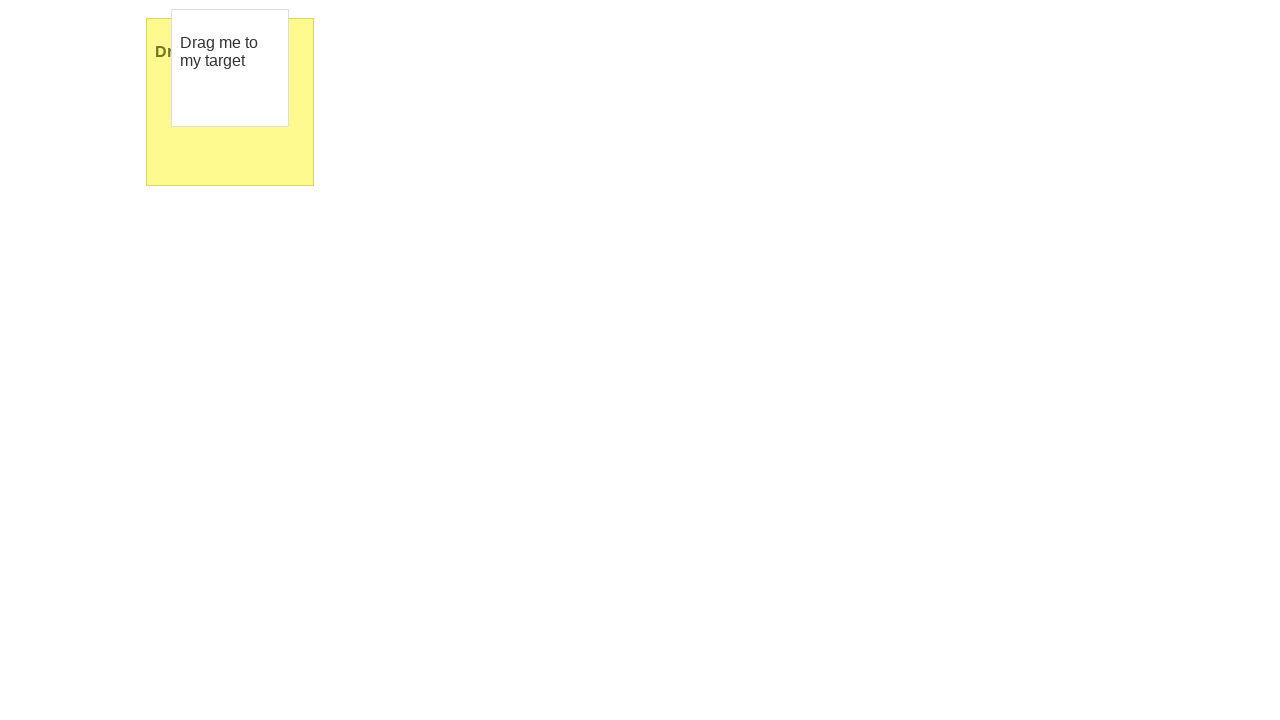